Tests a wait scenario by clicking a verify button and checking for a successful verification message

Starting URL: http://suninjuly.github.io/wait1.html

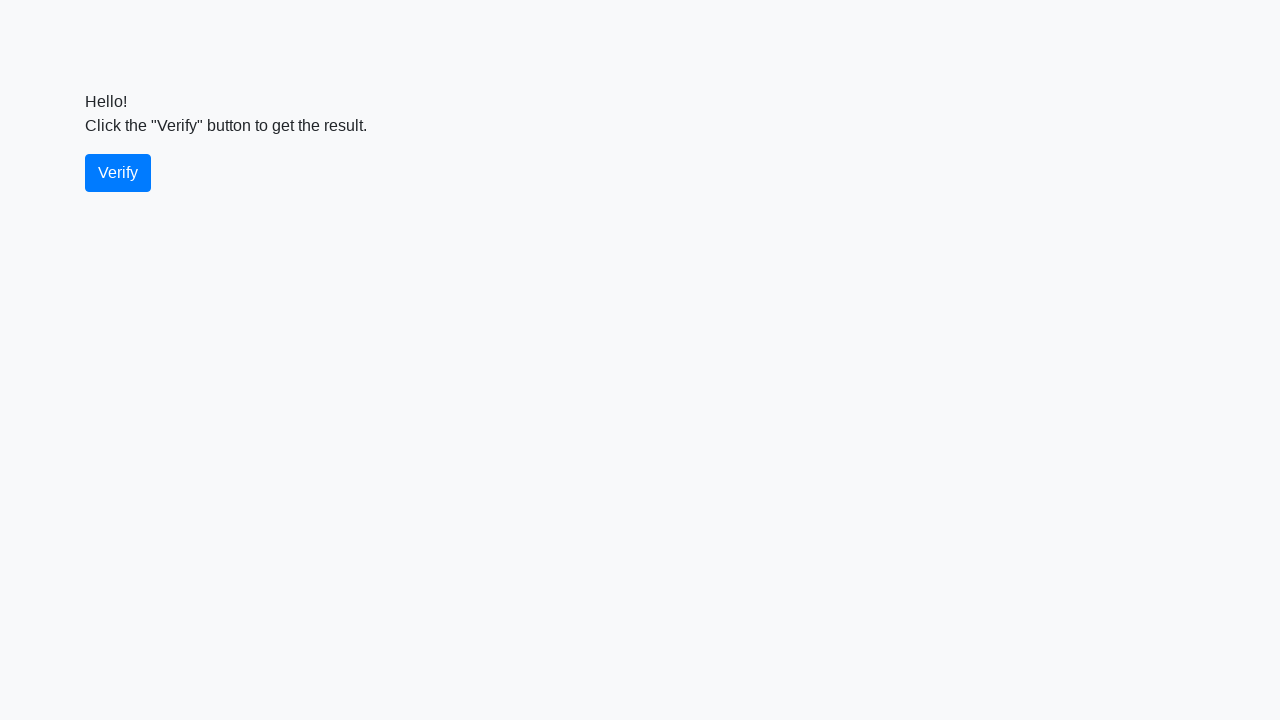

Clicked the verify button at (118, 173) on #verify
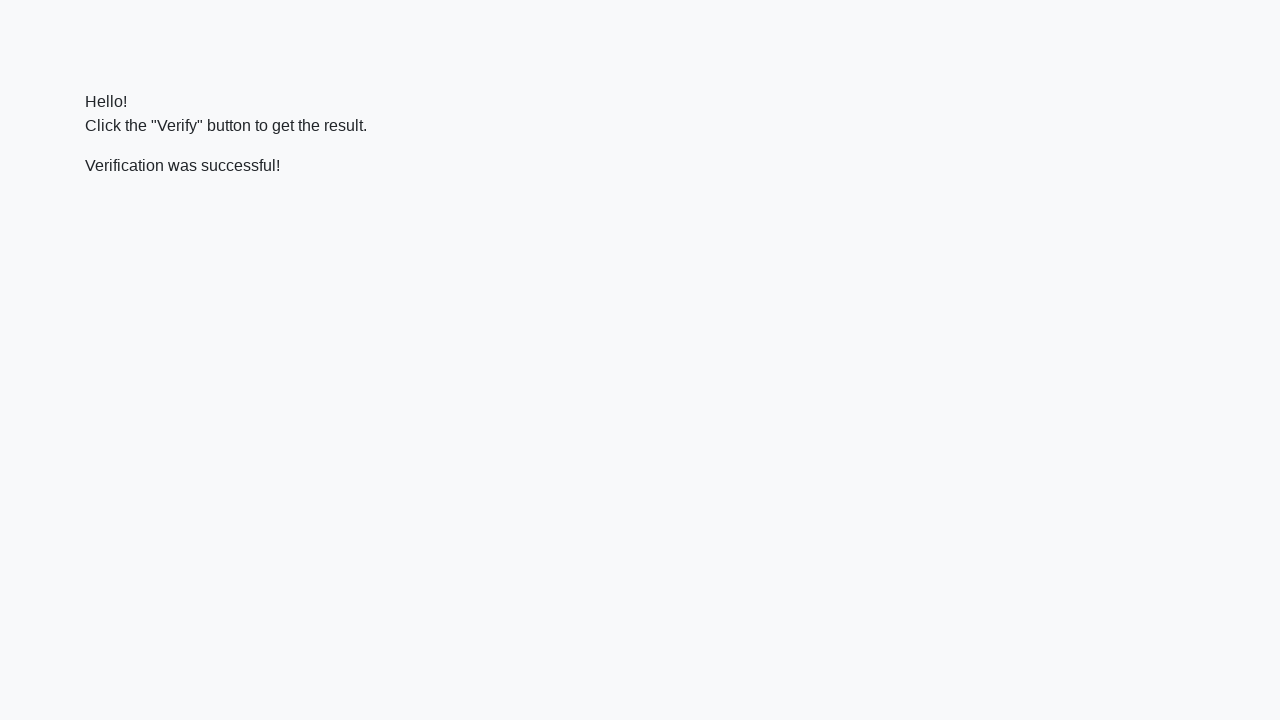

Located the verification message element
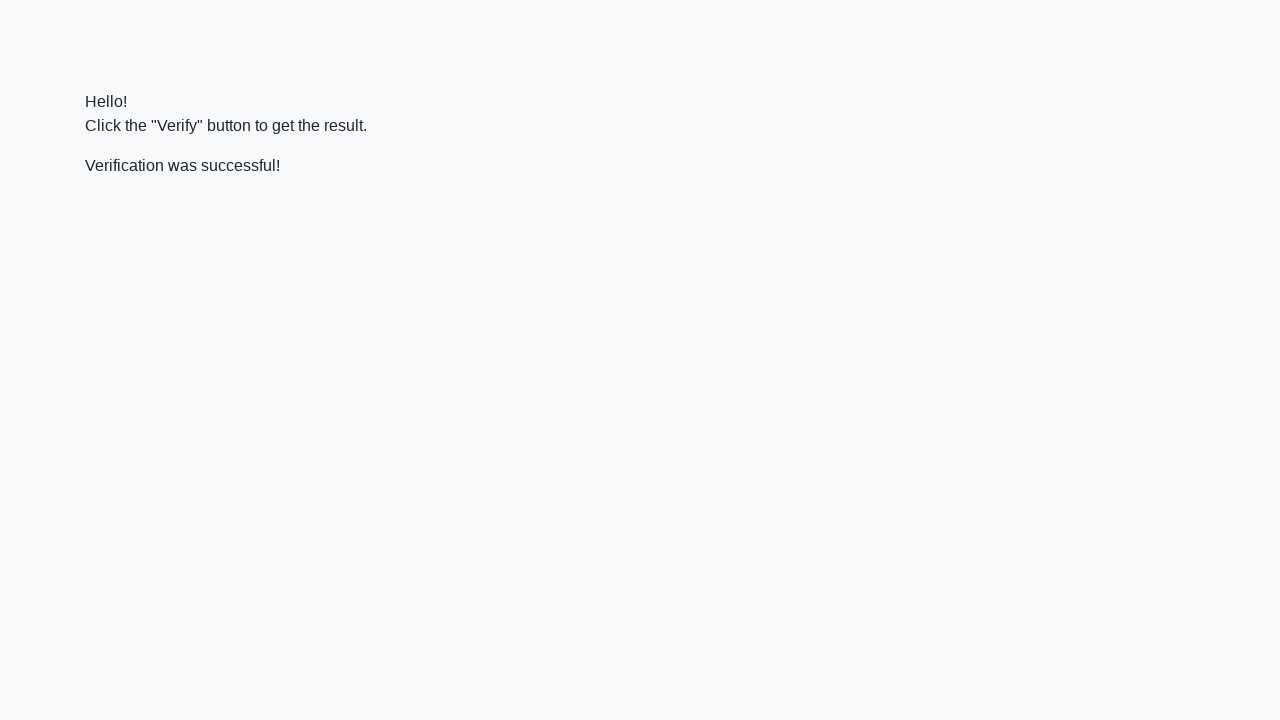

Waited for the verification message to appear
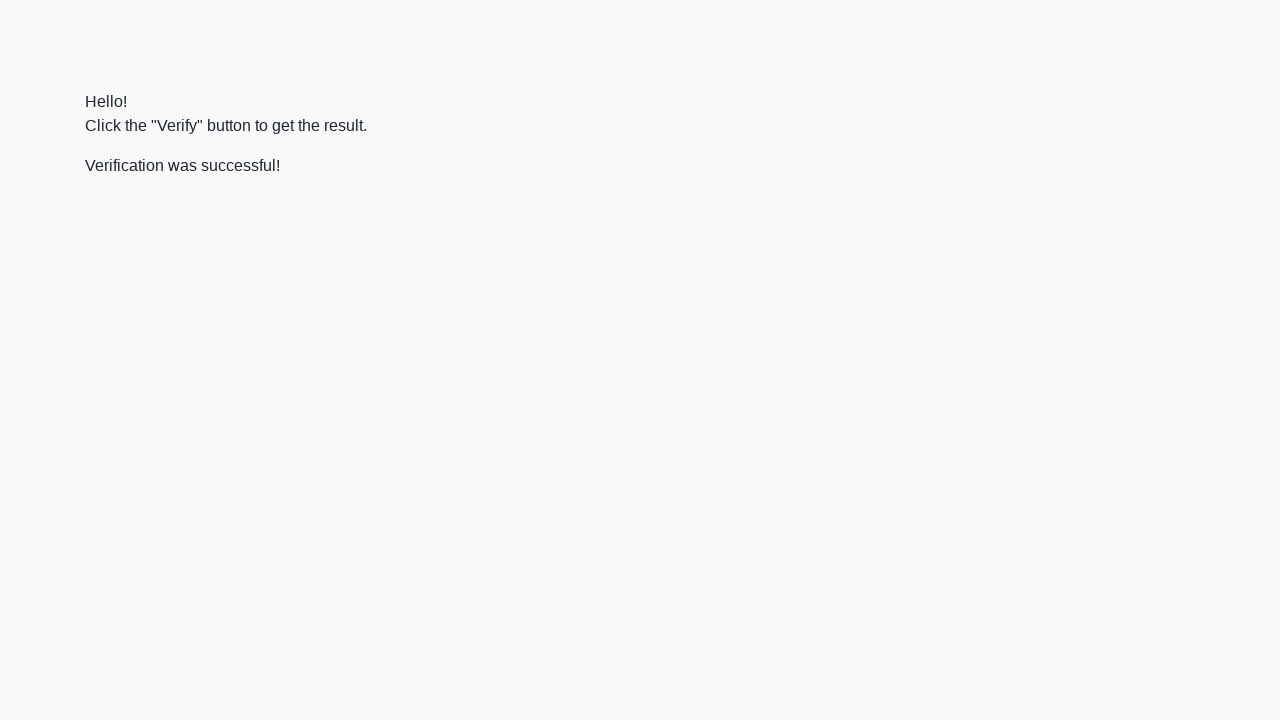

Verified that success message contains 'successful'
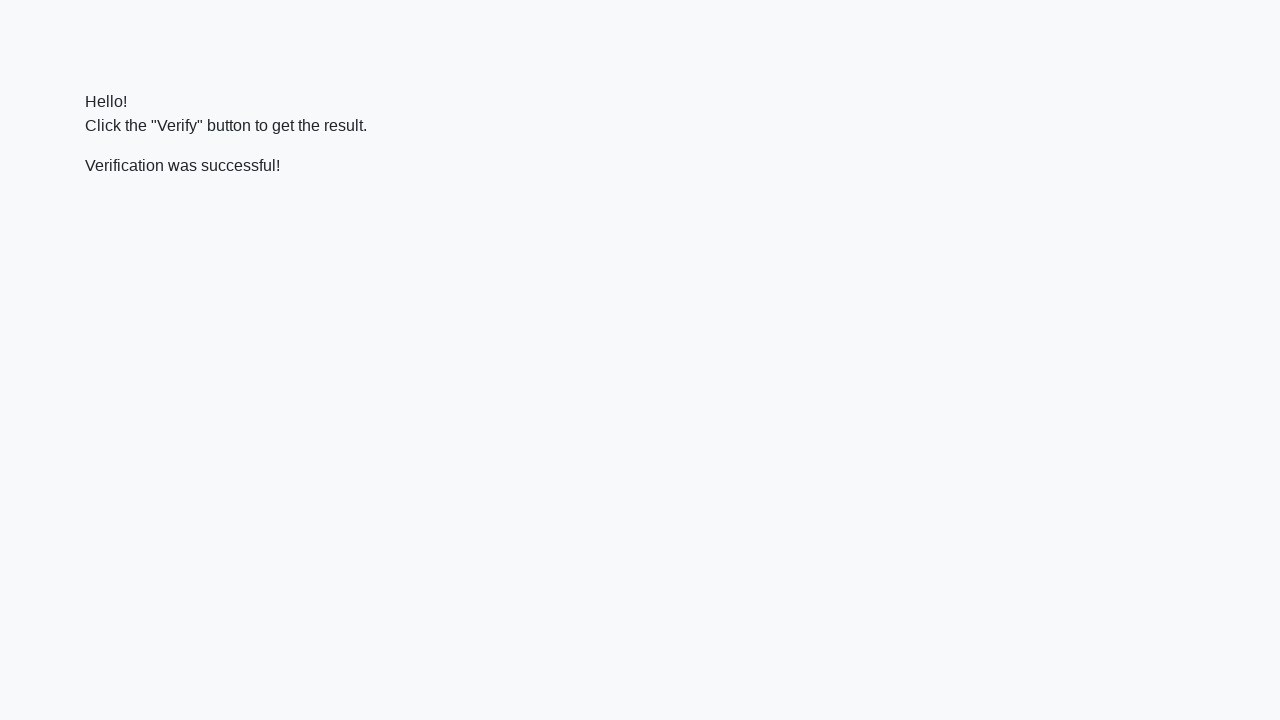

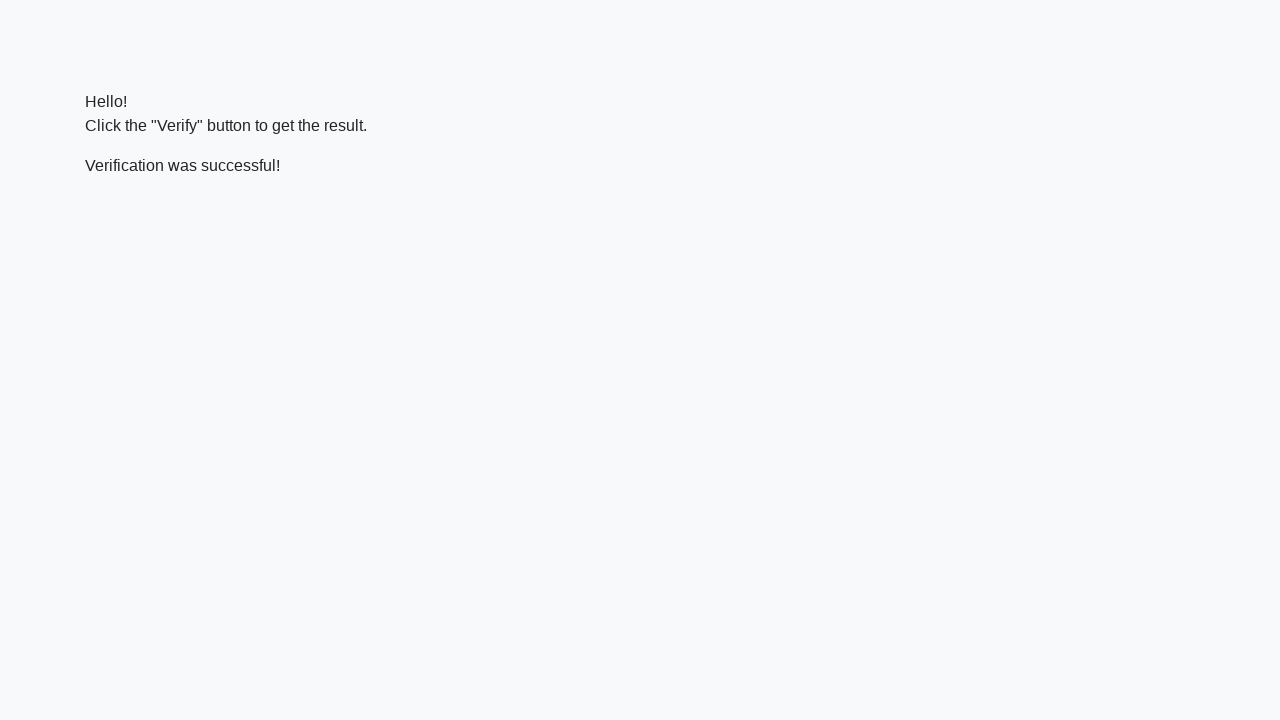